Tests that the error message text contains specific words when form is submitted incomplete

Starting URL: http://www.99-bottles-of-beer.net/

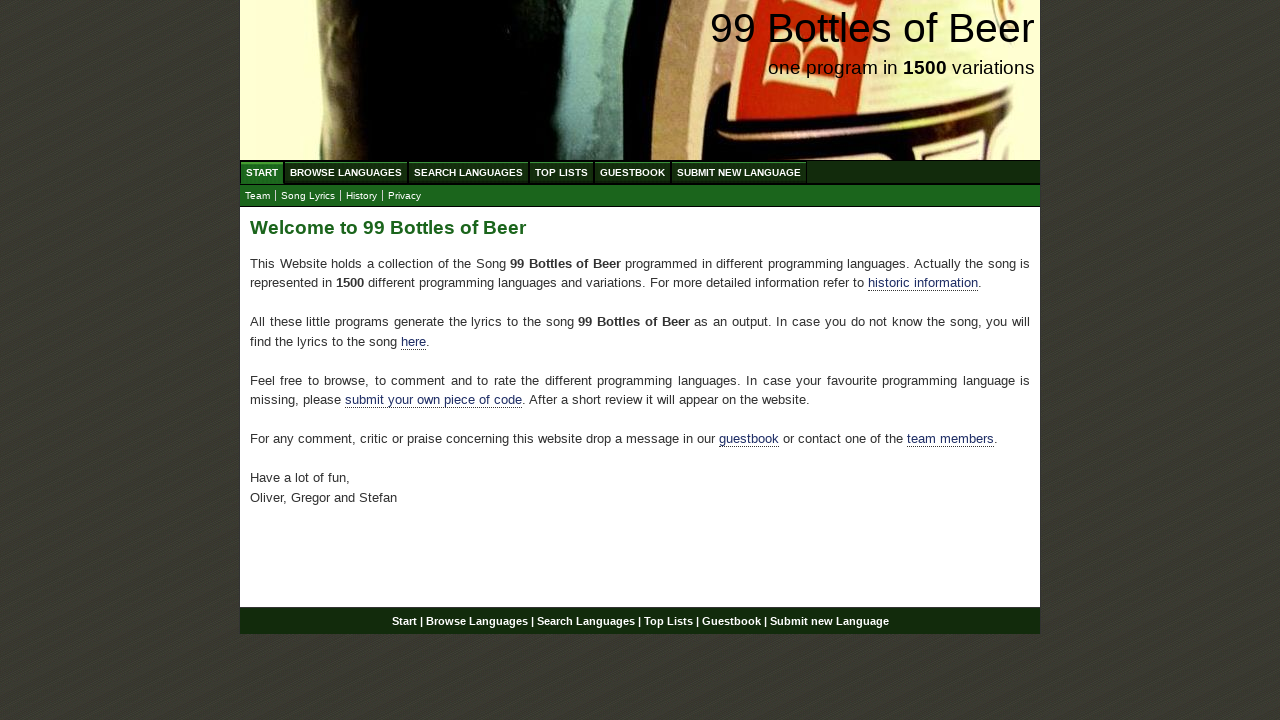

Navigated to 99 Bottles of Beer website
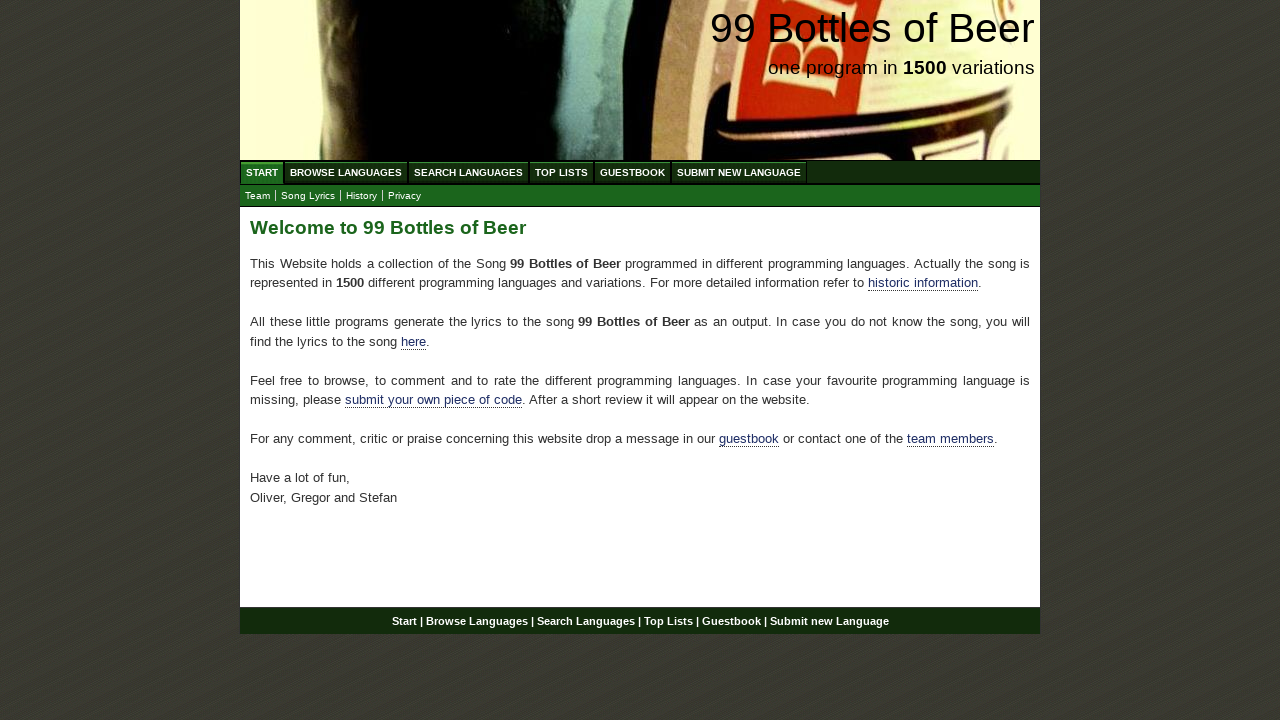

Clicked on 'Submit new Language' menu link at (739, 172) on xpath=//ul[@id='menu']/li/a[@href='/submitnewlanguage.html']
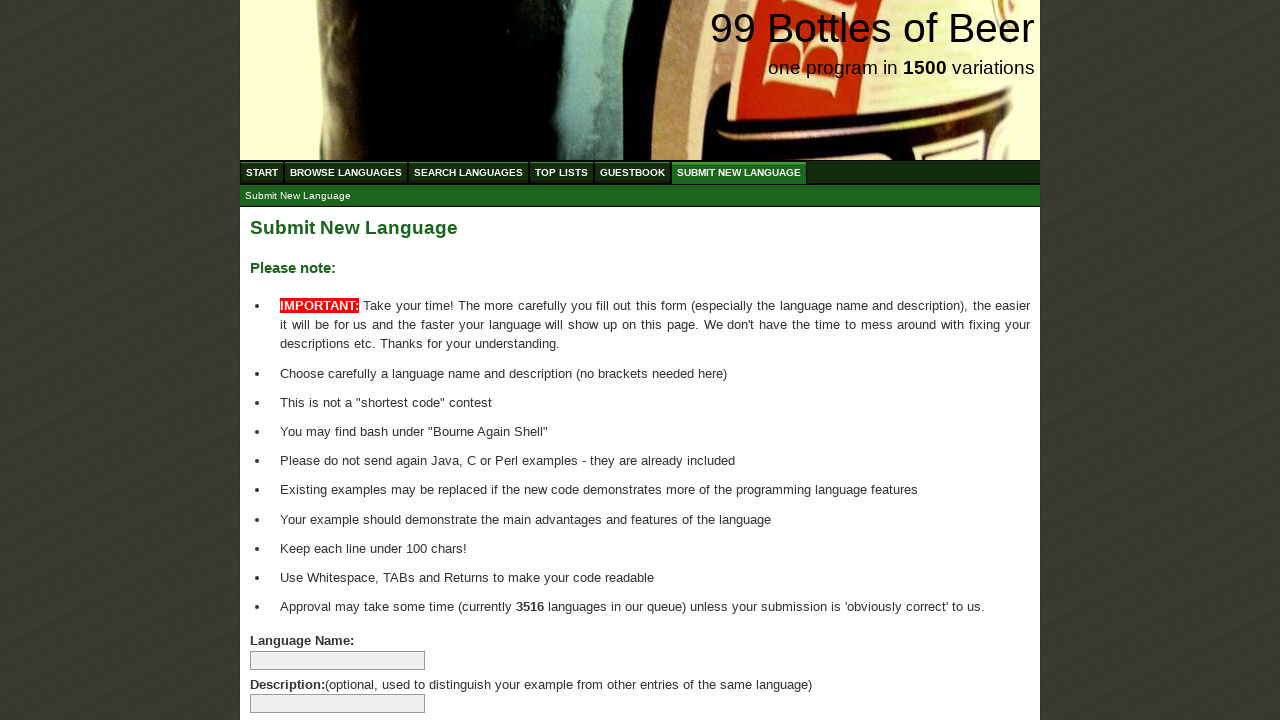

Clicked submit button without filling form at (294, 665) on xpath=//input[@name='submitlanguage']
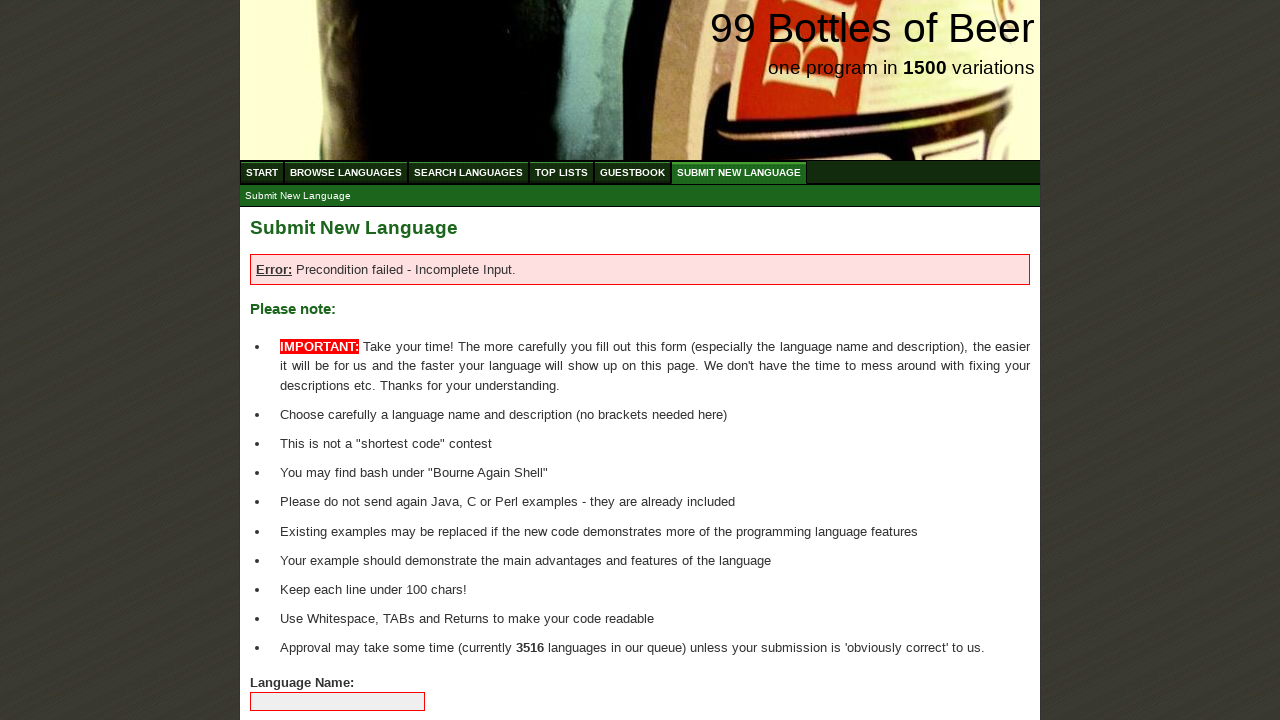

Located error message element
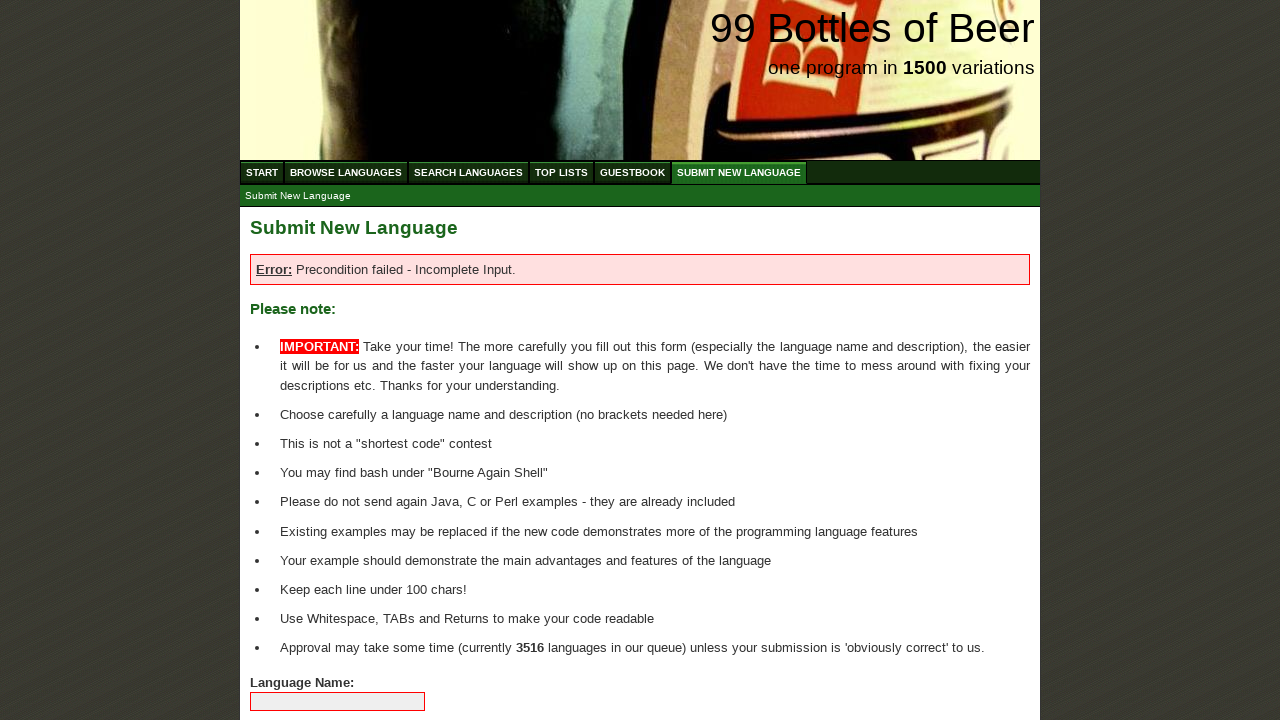

Extracted and parsed error message text
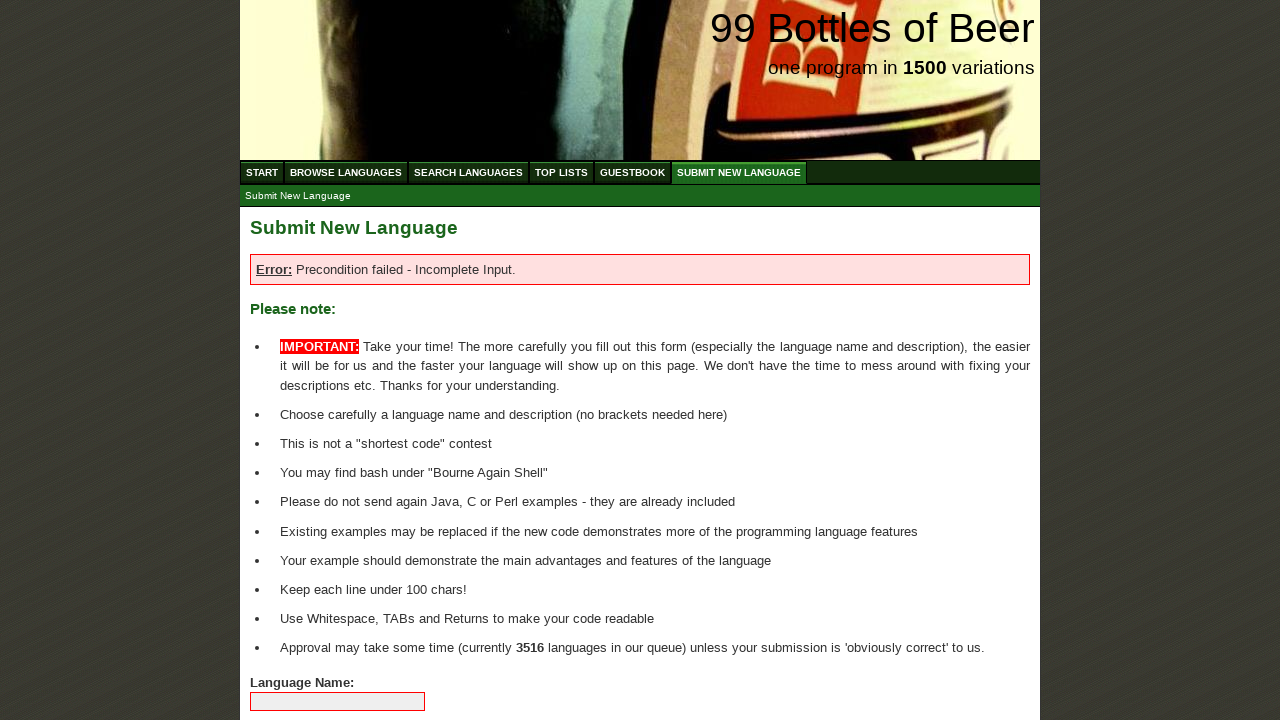

Verified first word of error message is 'Error'
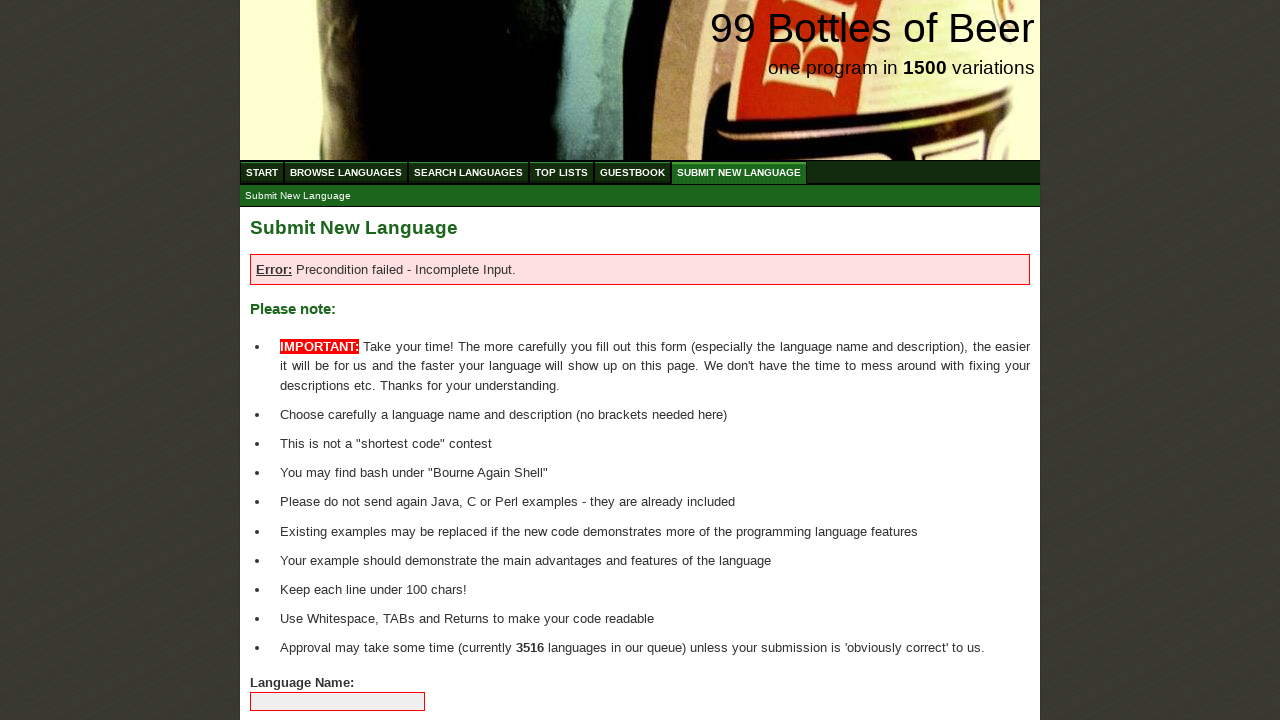

Verified error message contains 'Precondition'
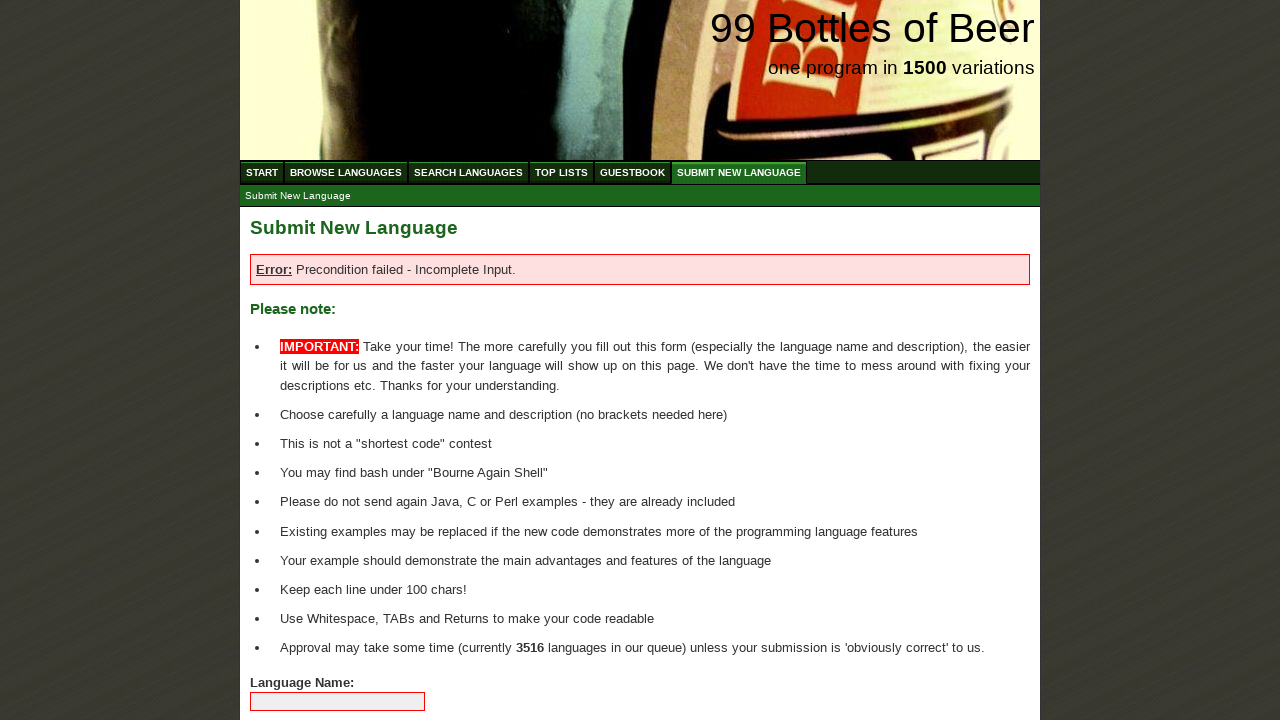

Verified error message contains 'failed'
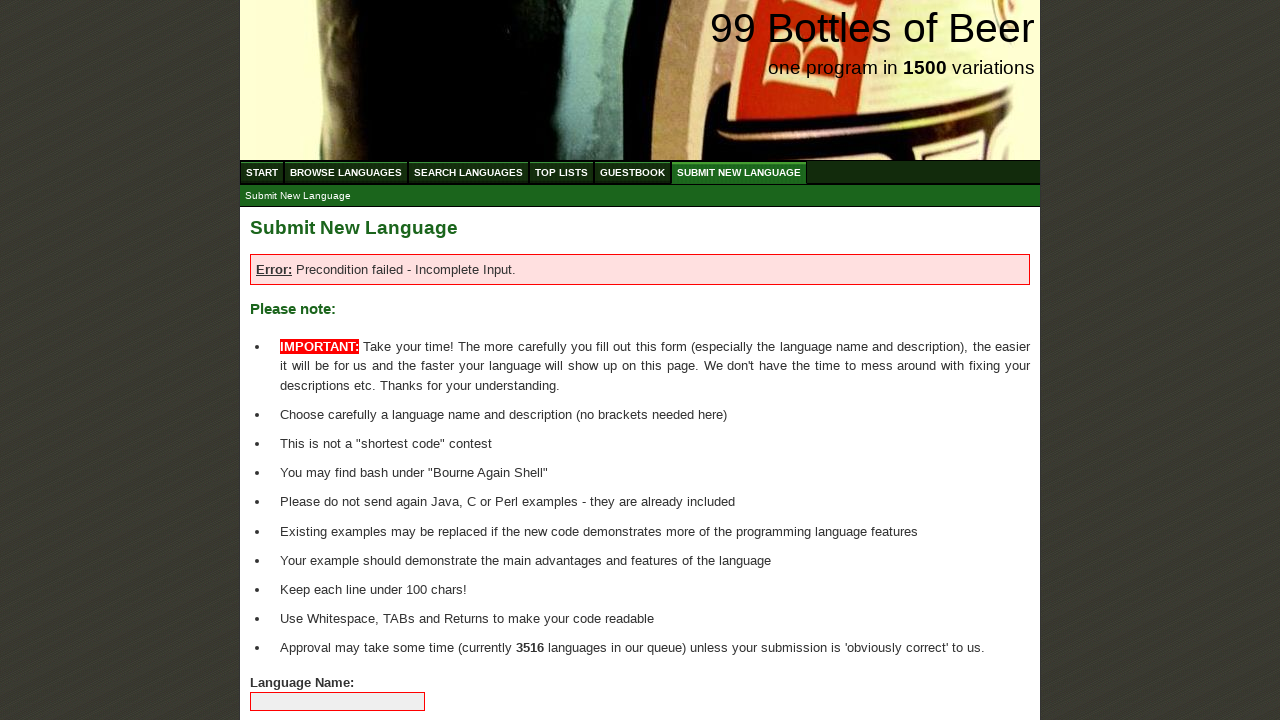

Verified error message contains 'Incomplete'
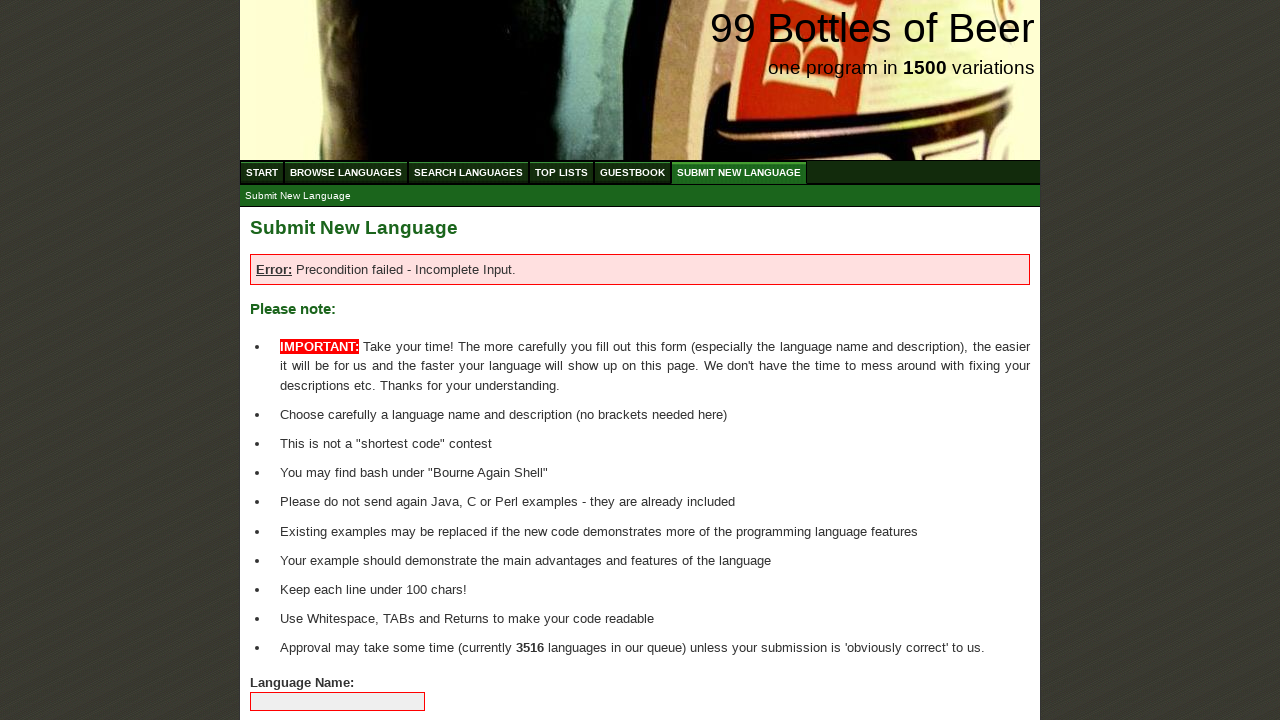

Verified error message contains 'Input' - all assertions passed
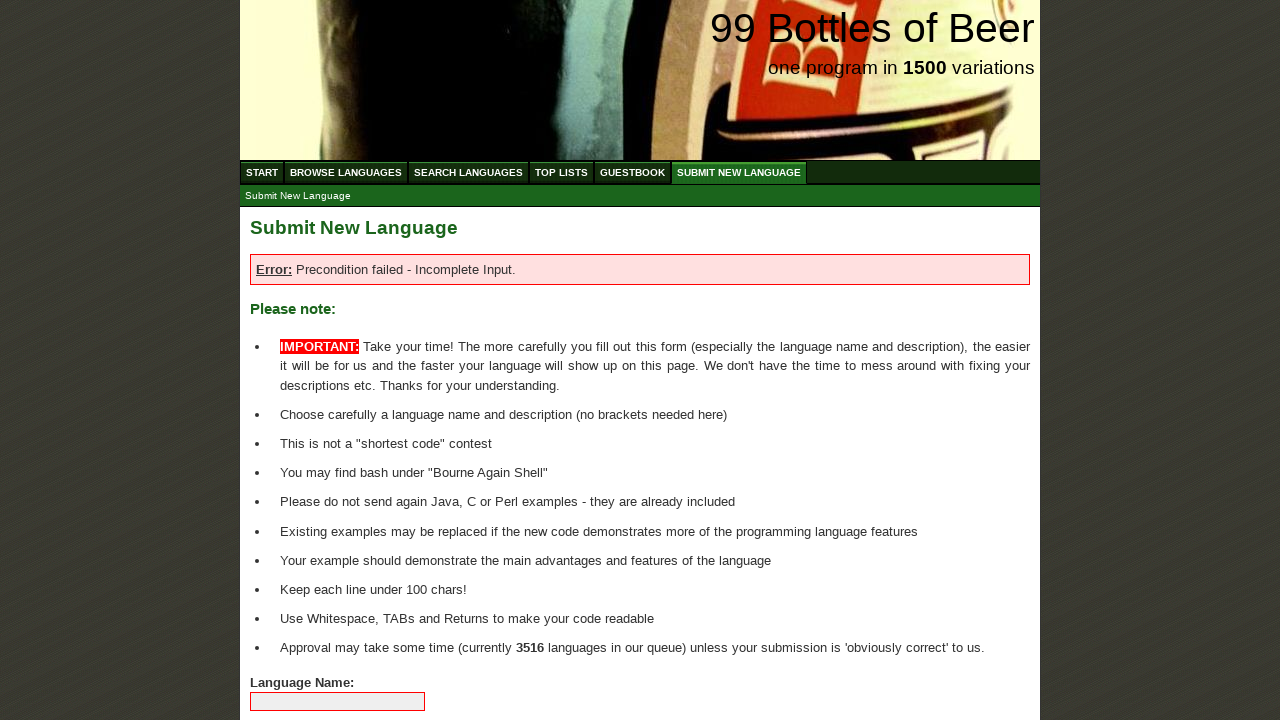

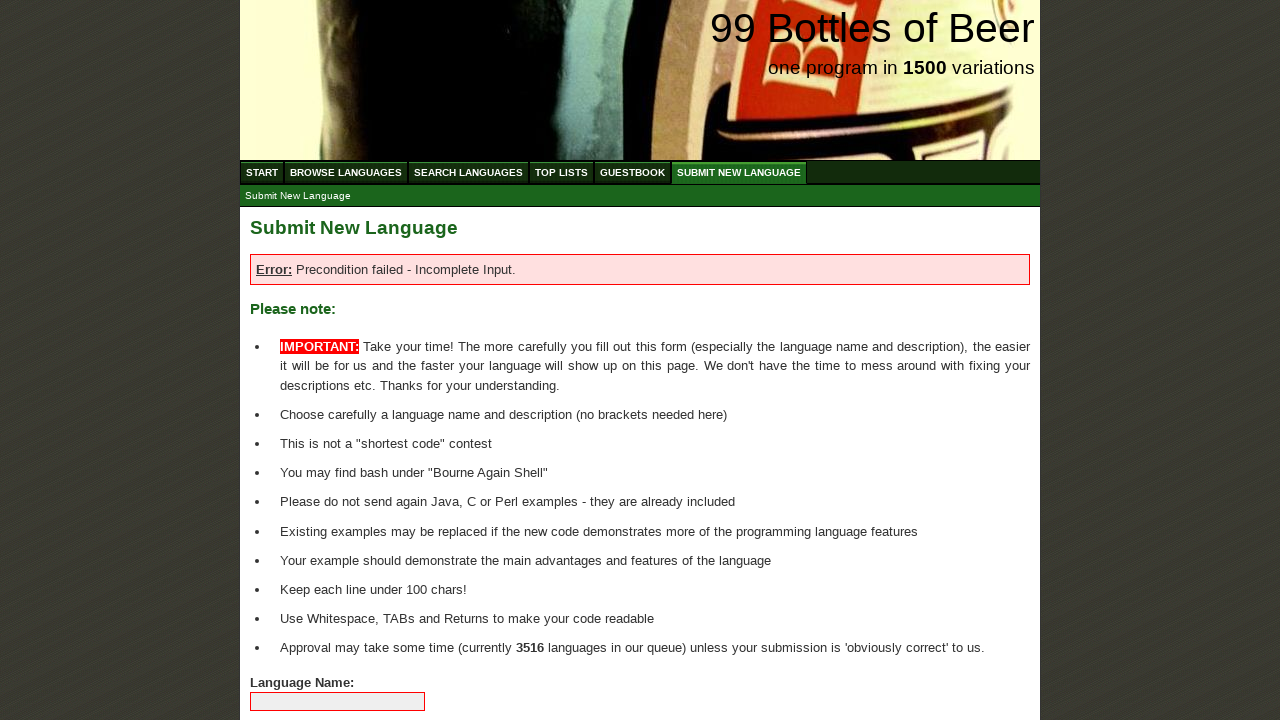